Verifies the "My books" view structure including title, image, and welcome text after navigating to that view.

Starting URL: https://tap-ht24-testverktyg.github.io/exam-template/

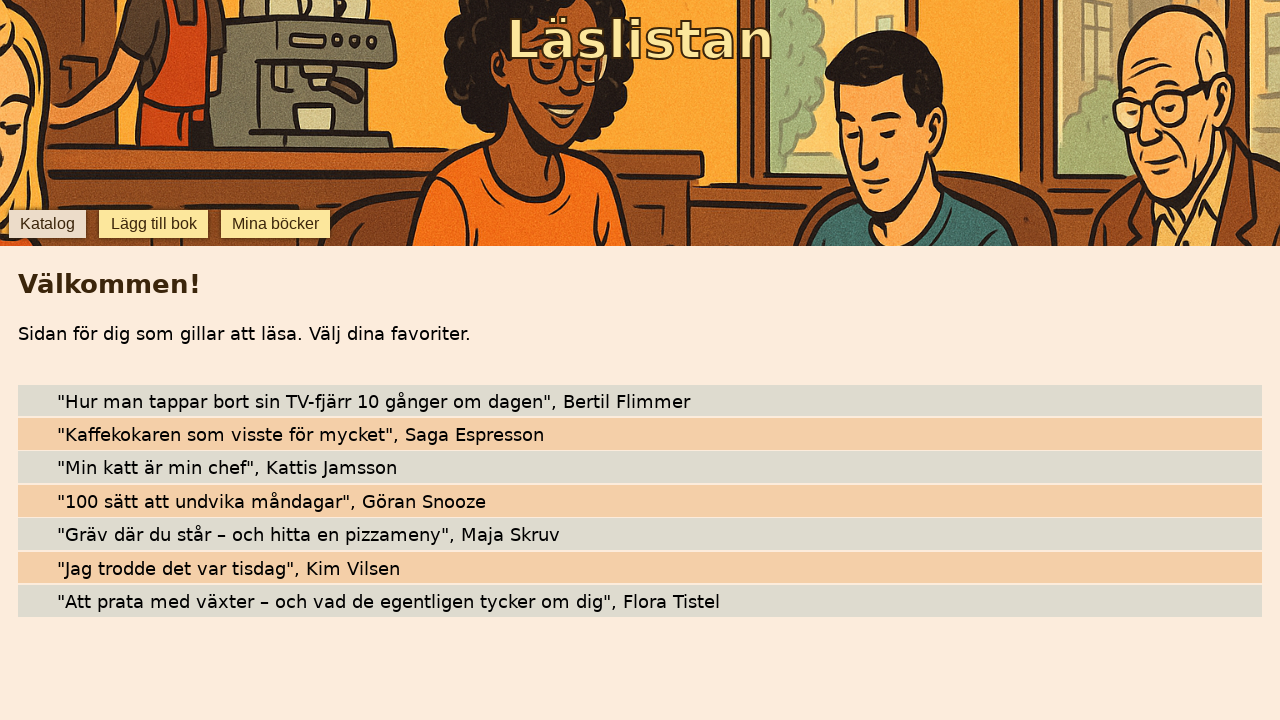

Clicked on 'Mina böcker' navigation link at (276, 224) on text=Mina böcker
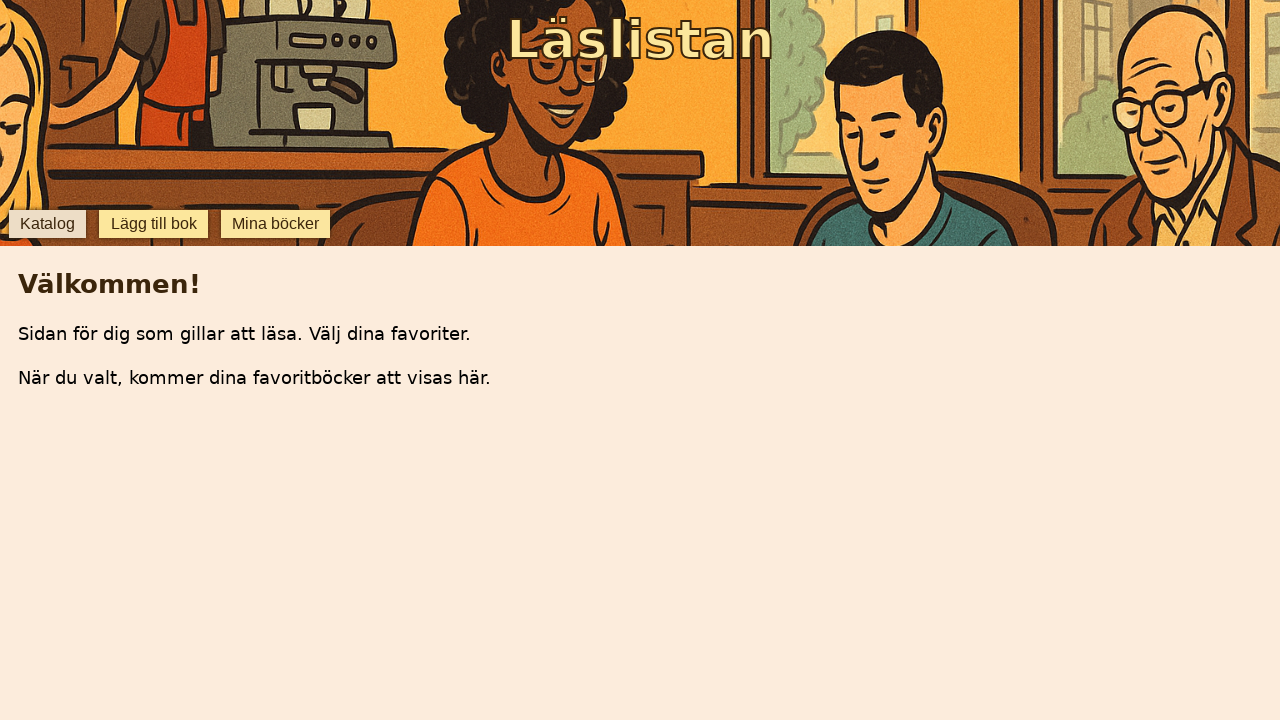

Page title 'Läslistan' is visible
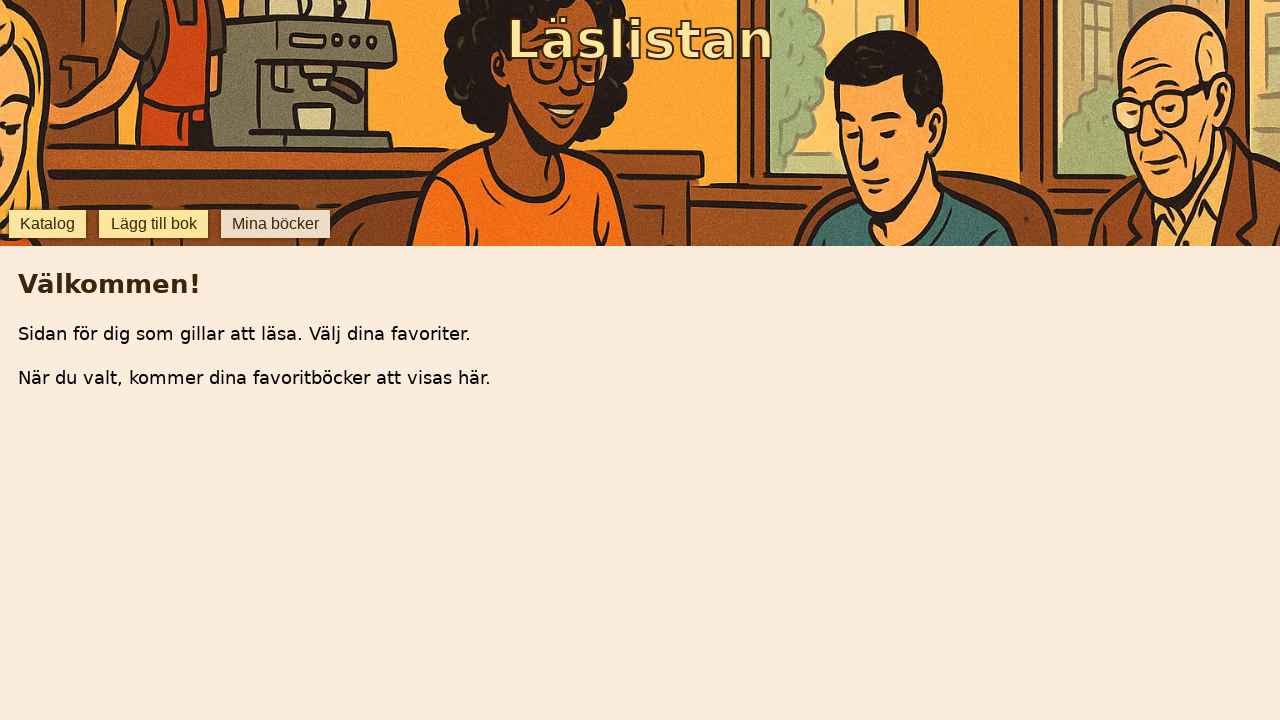

Image is present in the view
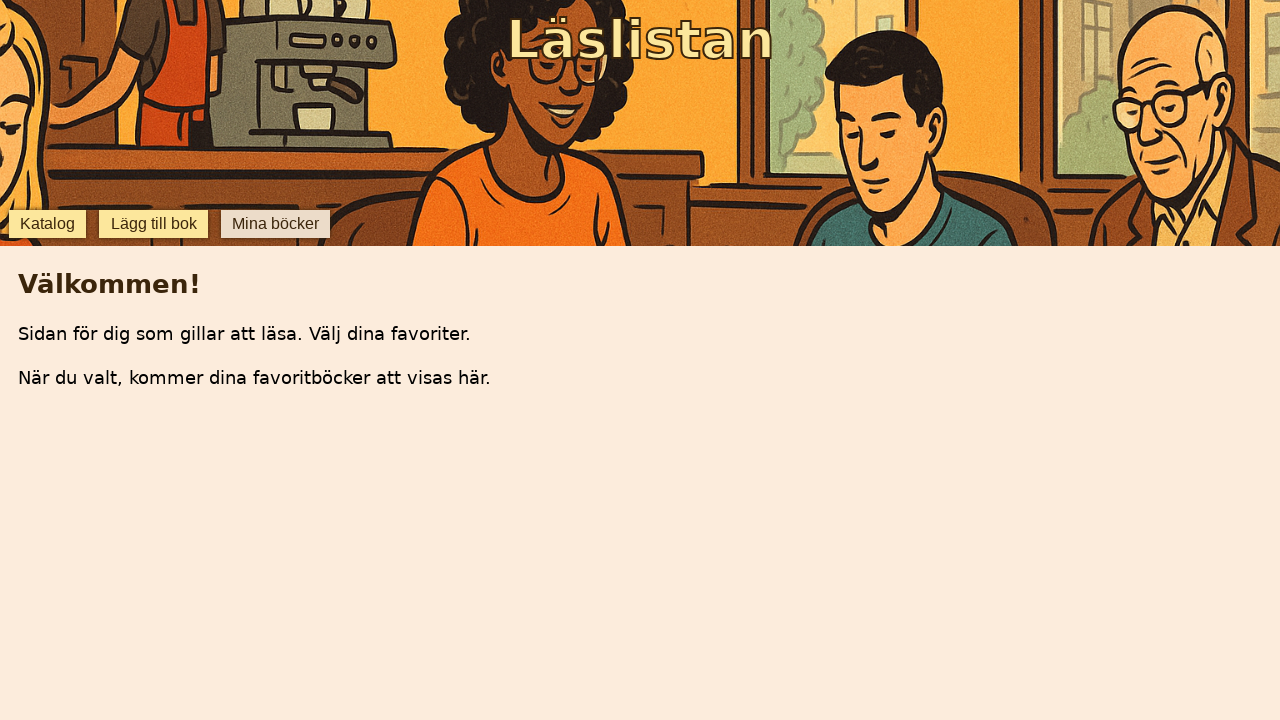

Welcome heading 'Välkommen' is visible
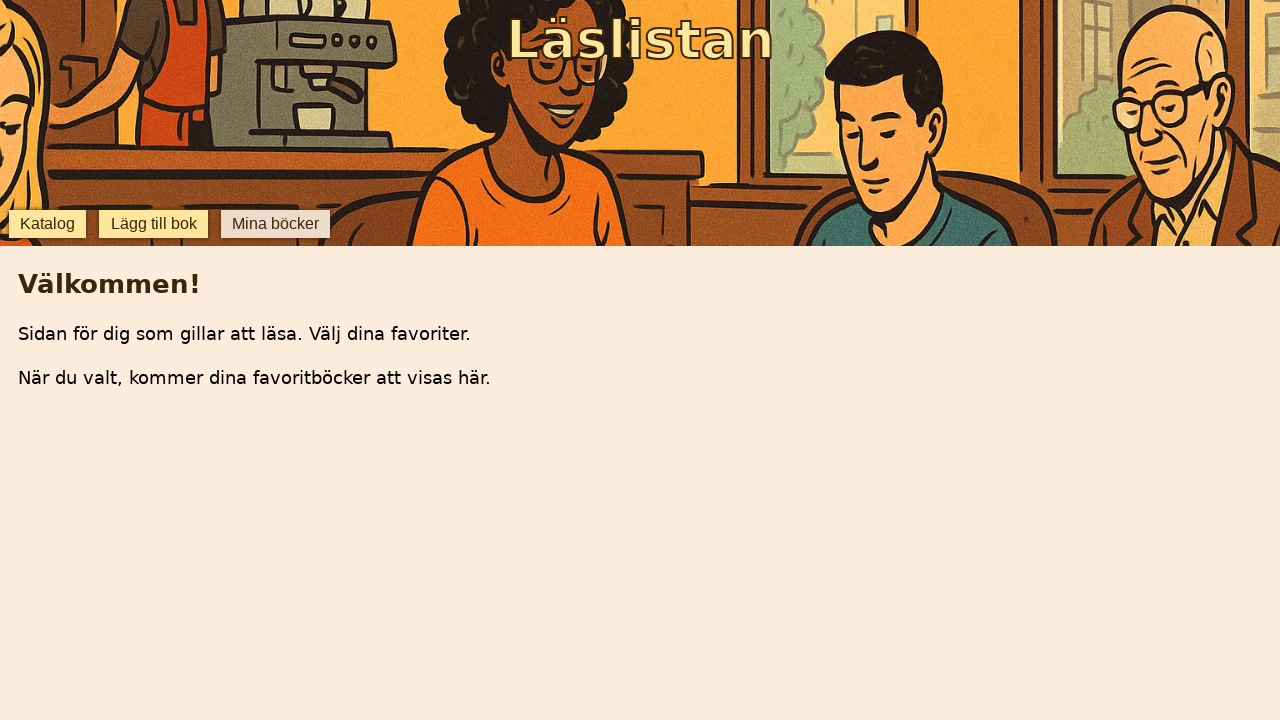

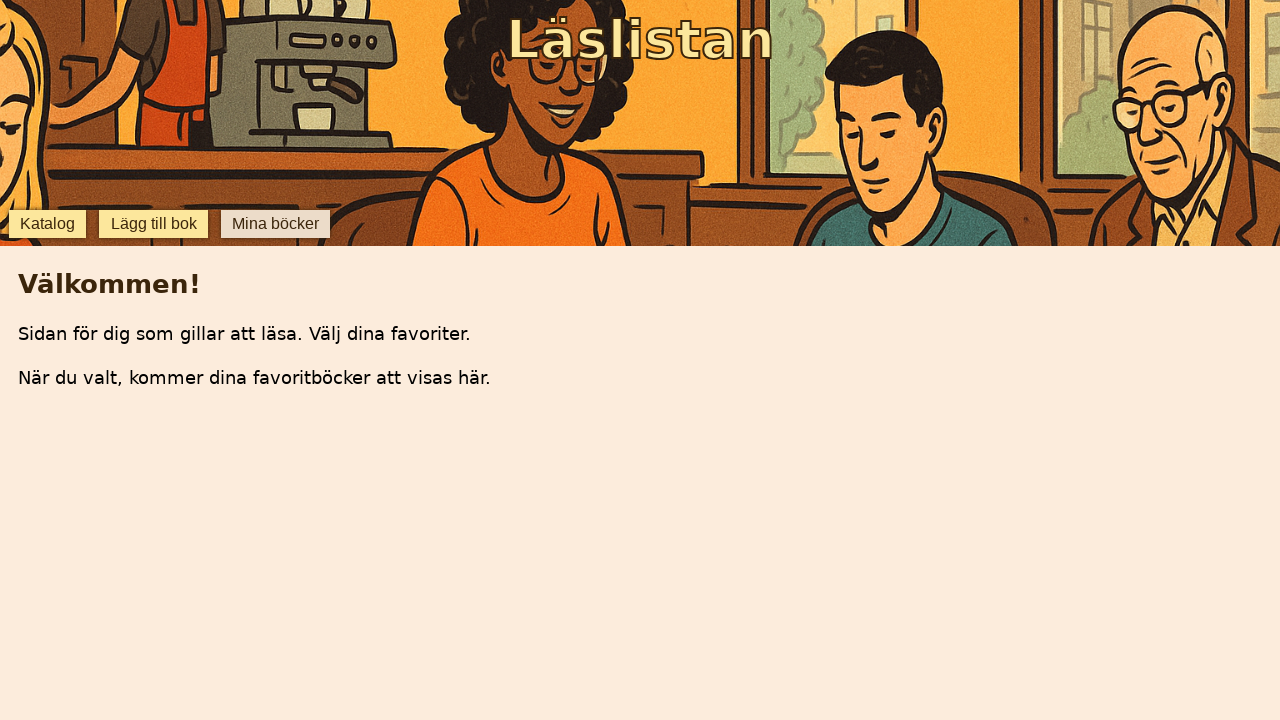